Performs drag and drop action from the draggable element to the droppable element

Starting URL: https://crossbrowsertesting.github.io/drag-and-drop

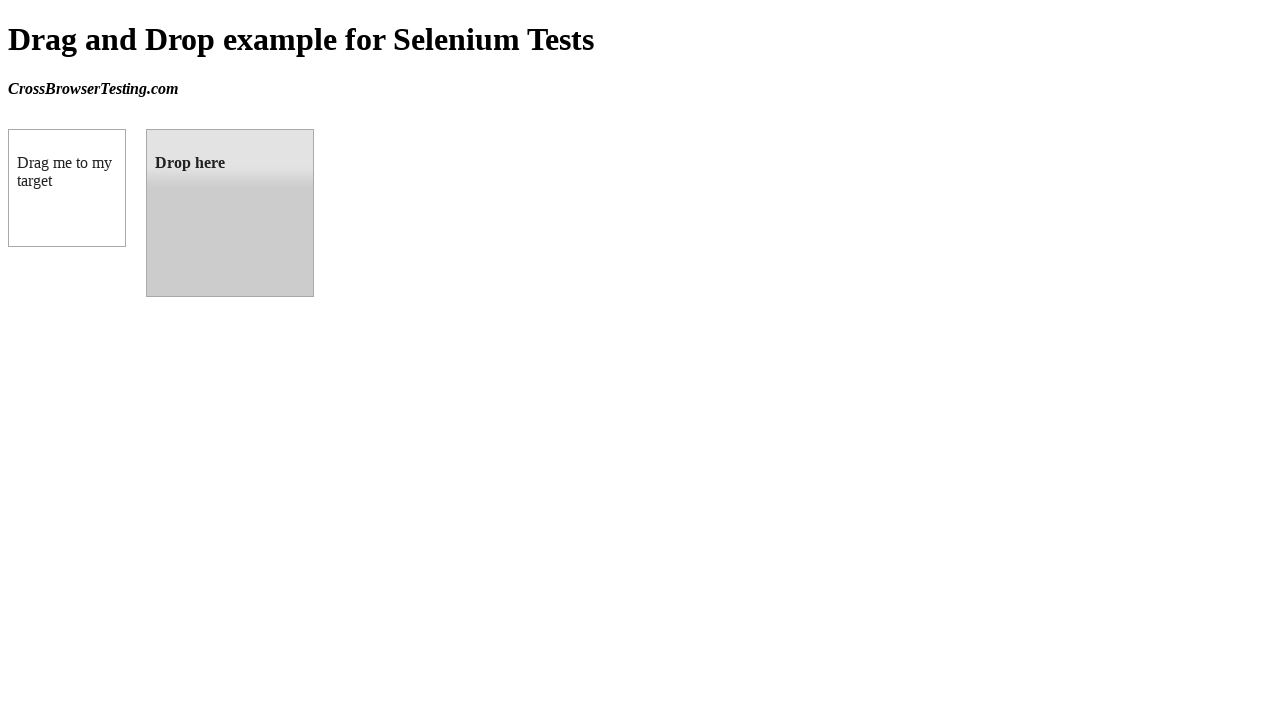

Navigated to drag and drop test page
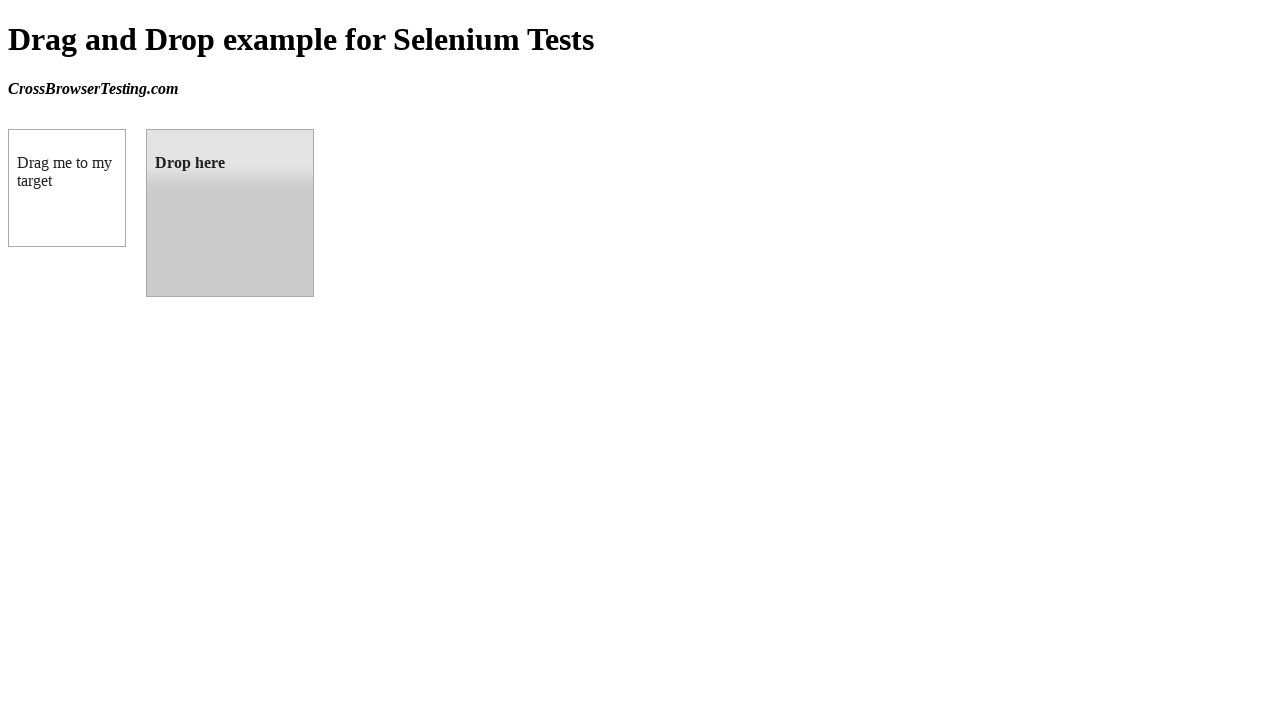

Performed drag and drop action from draggable element to droppable element at (230, 213)
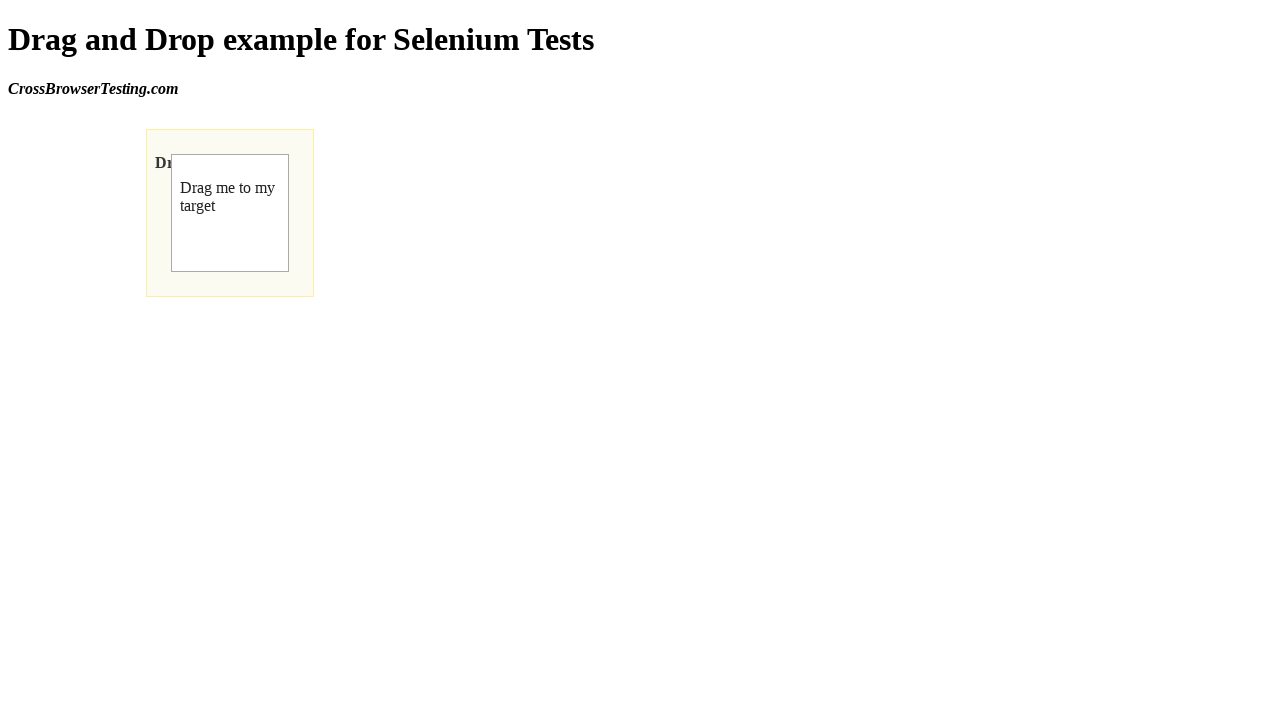

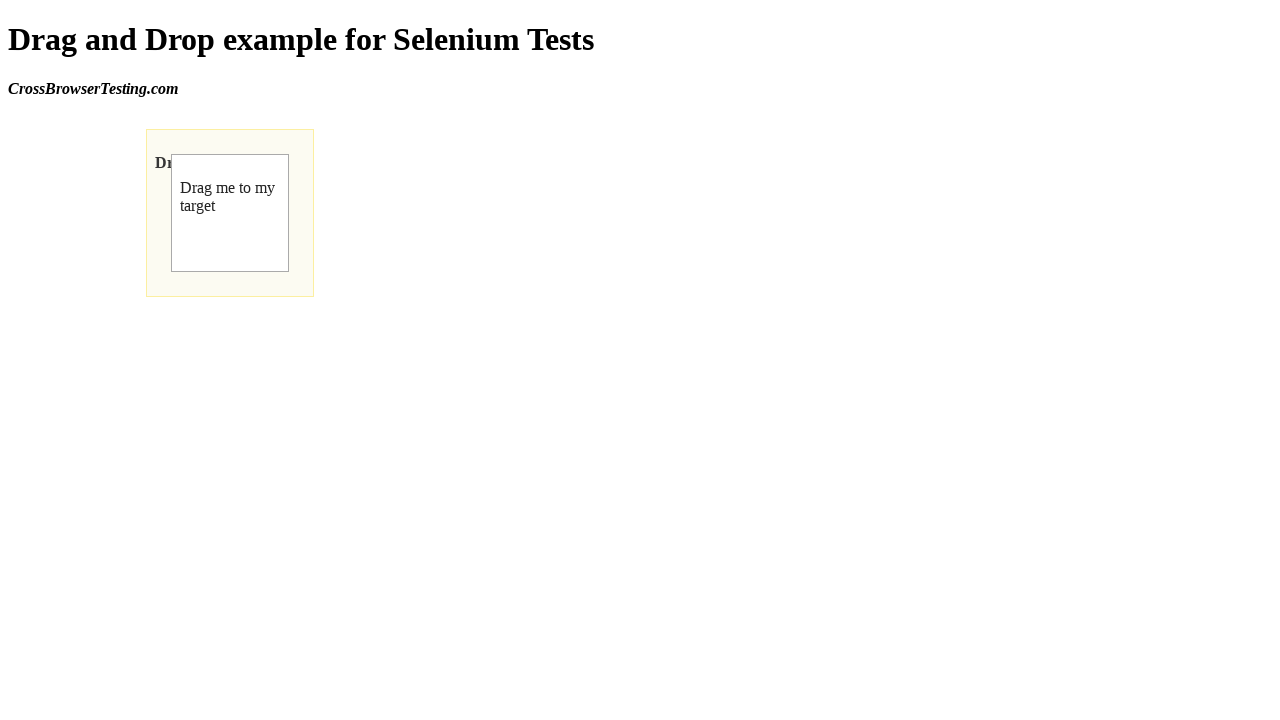